Tests dynamic loading by clicking start button, waiting for loading indicator to disappear, and verifying the "Hello World!" text appears

Starting URL: https://automationfc.github.io/dynamic-loading/

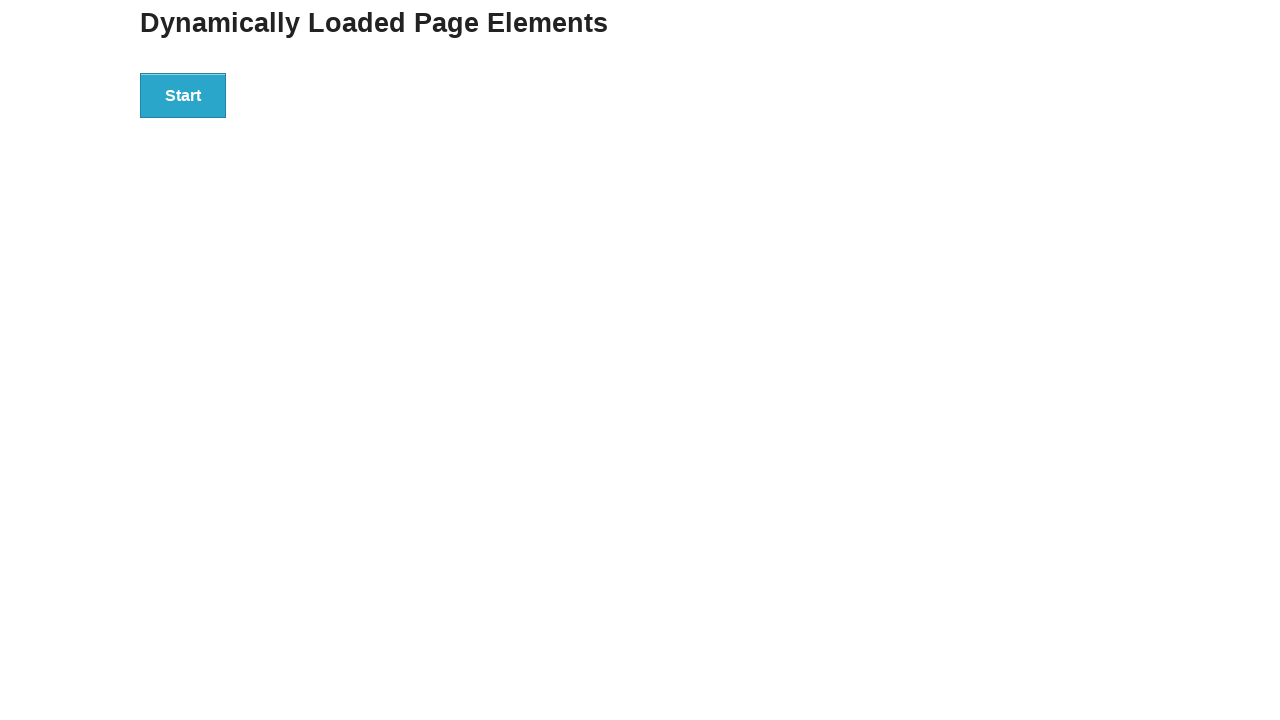

Clicked the start button to initiate dynamic loading at (183, 95) on div#start > button
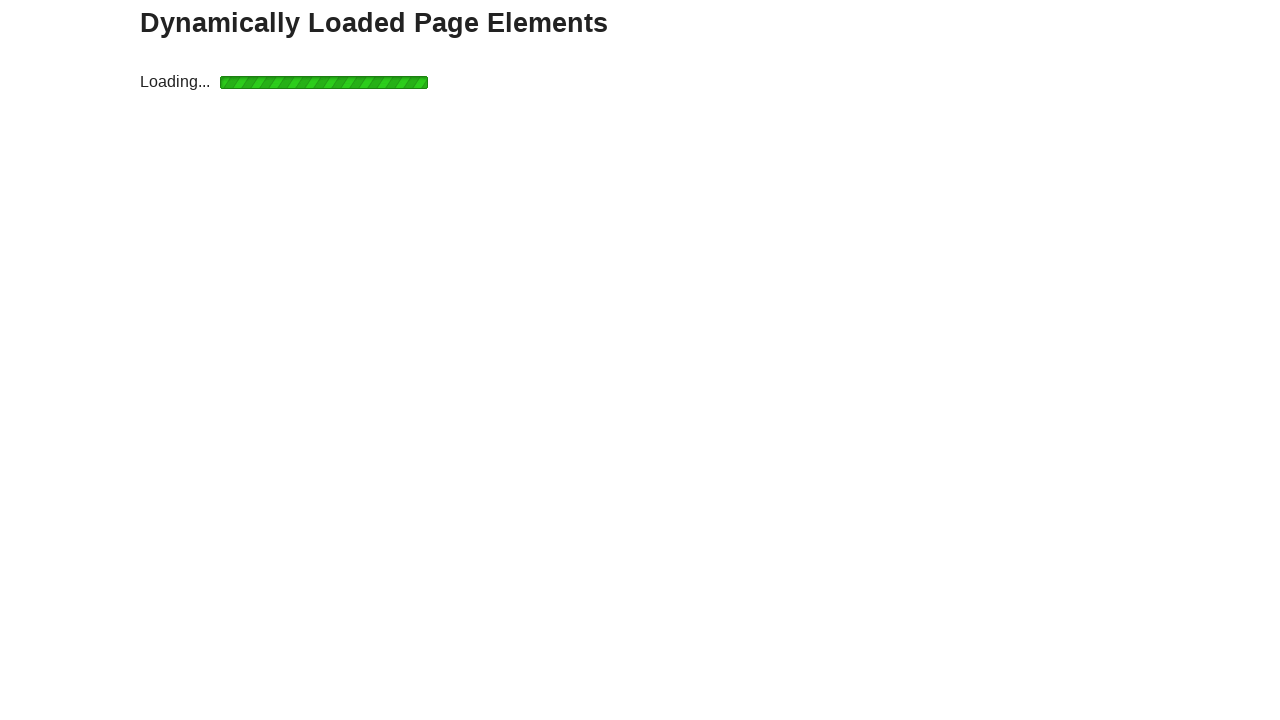

Loading indicator disappeared
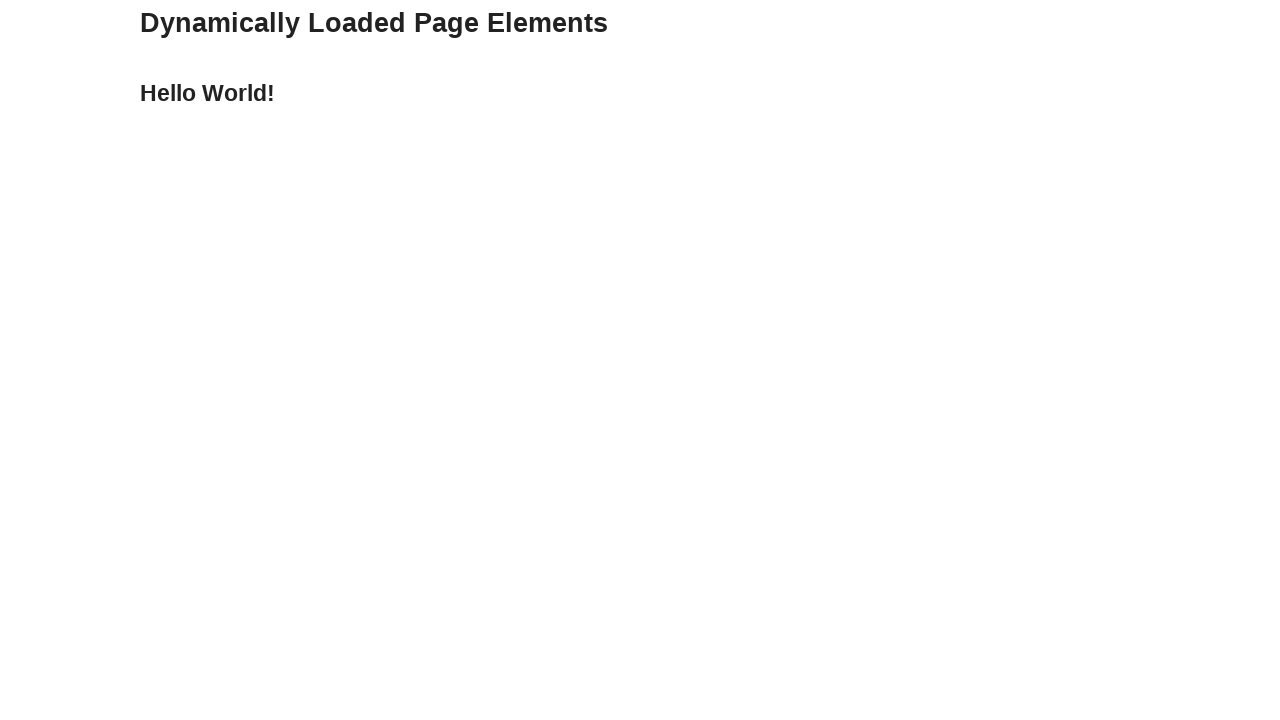

Verified 'Hello World!' text appears after dynamic loading completes
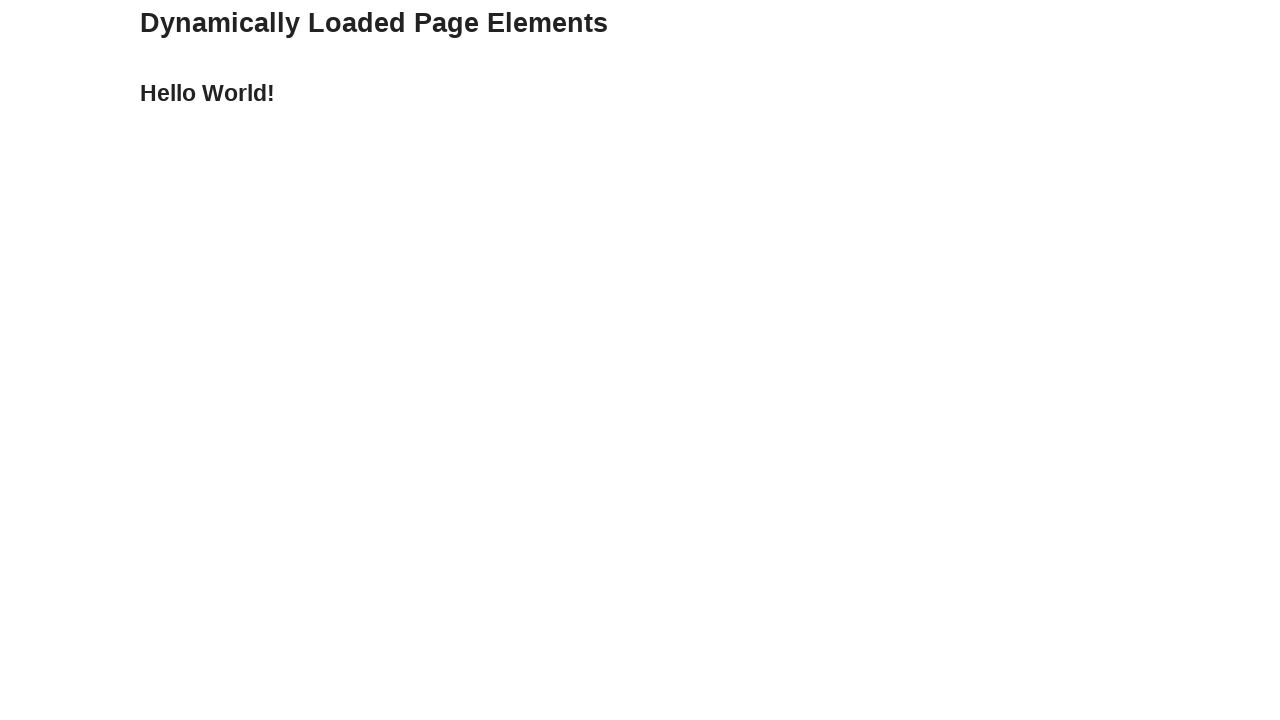

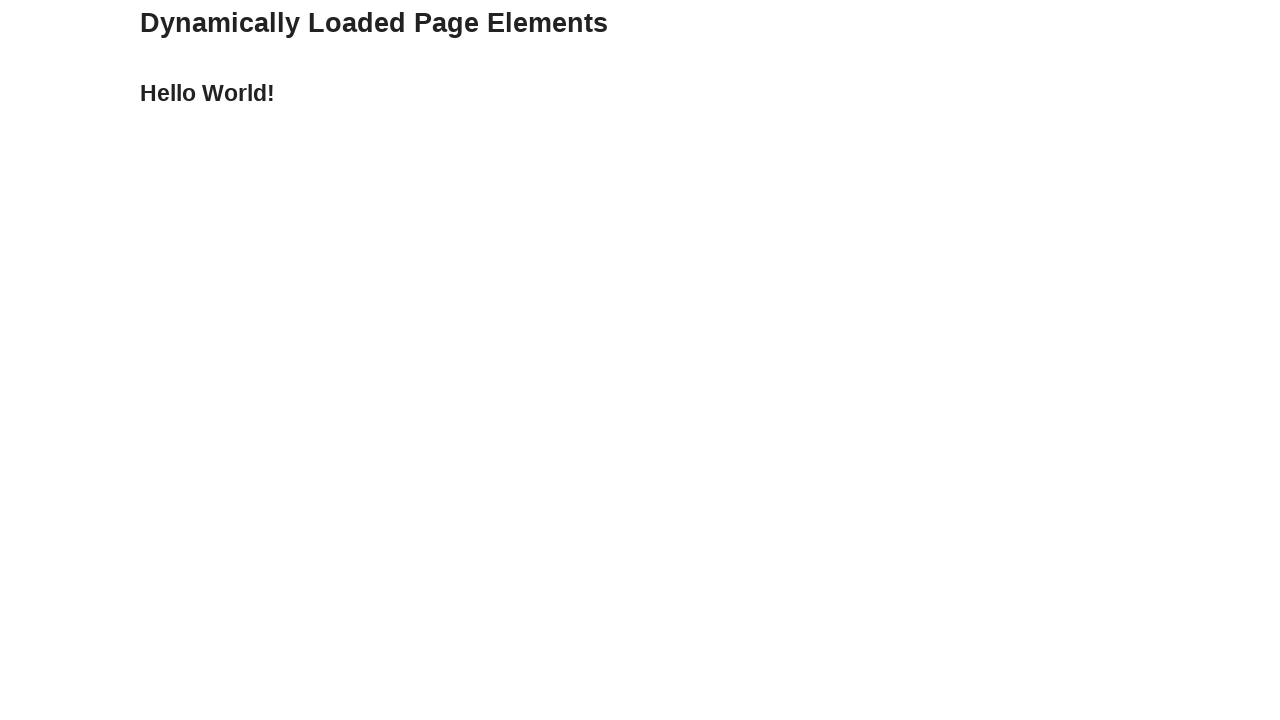